Clicks on a link to navigate to a layout page and counts the links on that page

Starting URL: https://www.leafground.com/link.xhtml

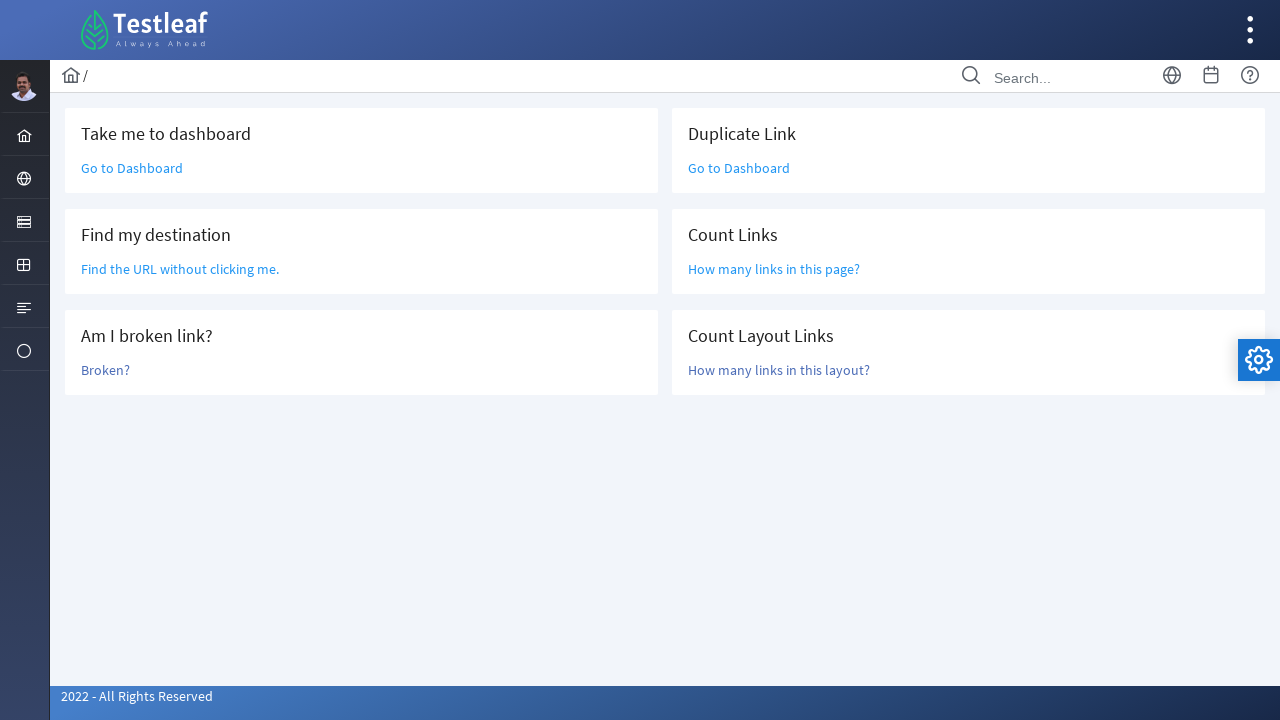

Clicked on 'How many links in this layout?' link to navigate to layout page at (779, 370) on text=How many links in this layout?
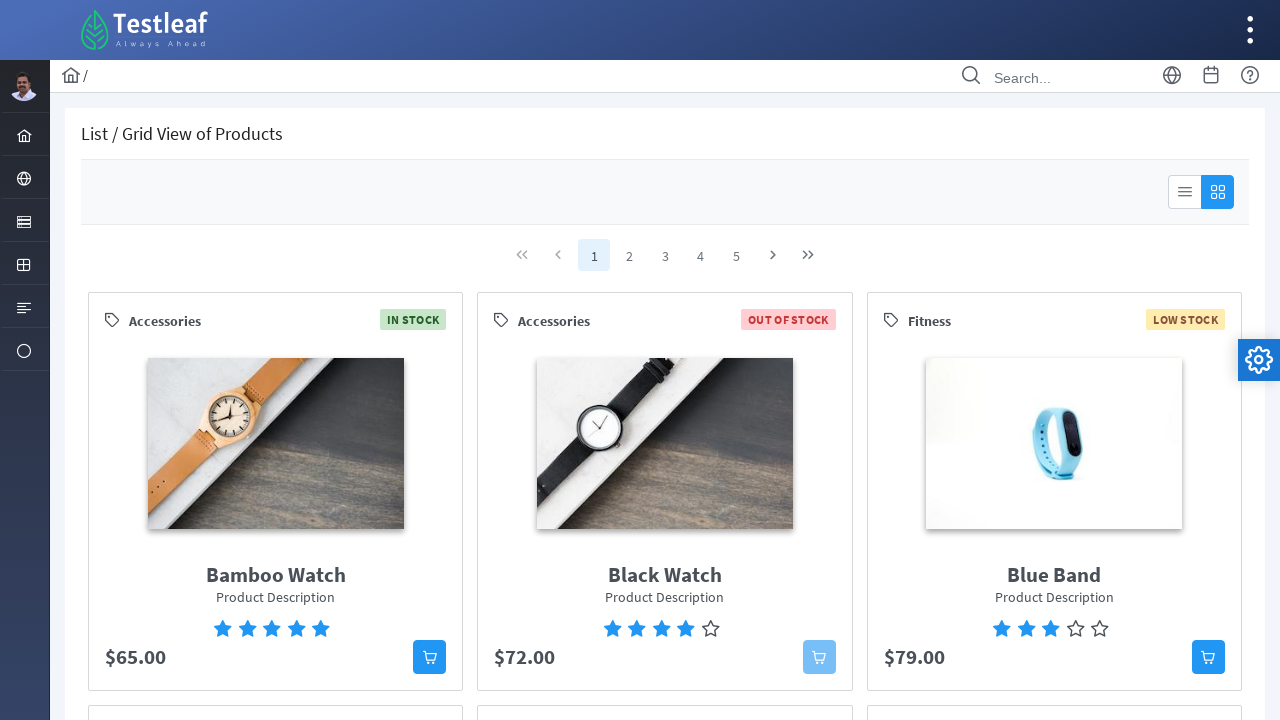

Waited for layout page to fully load (networkidle)
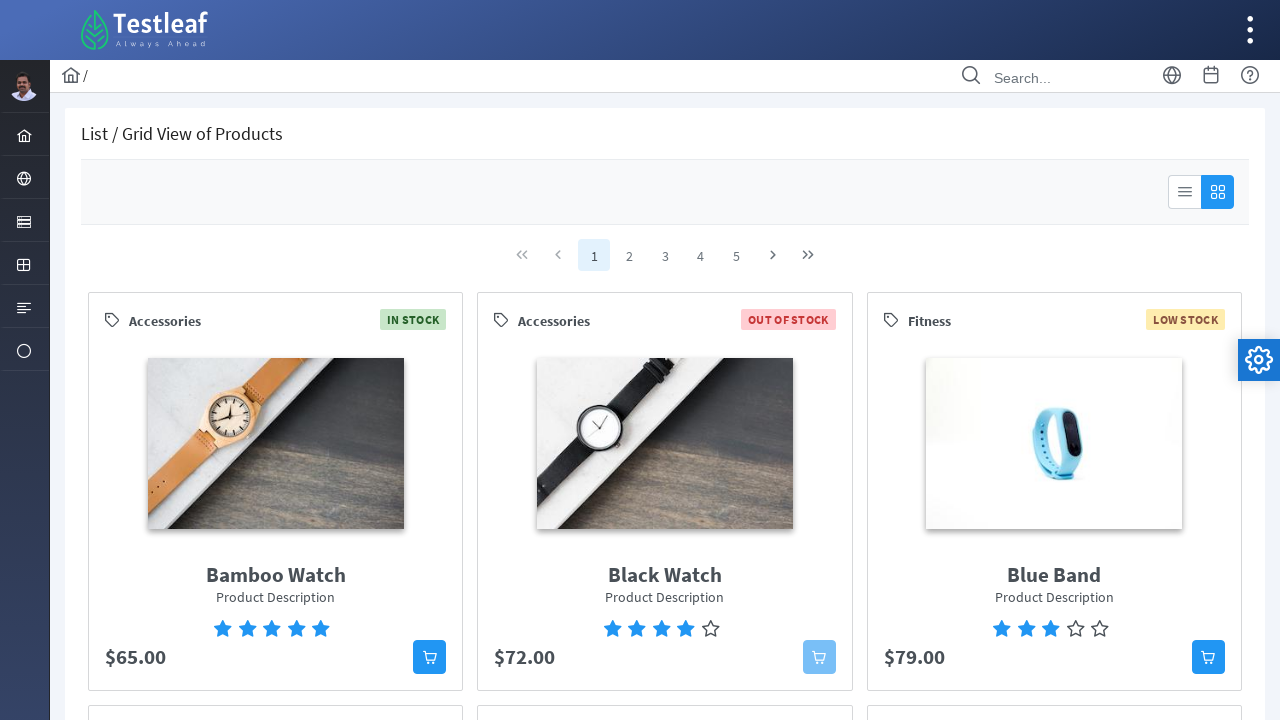

Counted all elements with href containing 'html': 32
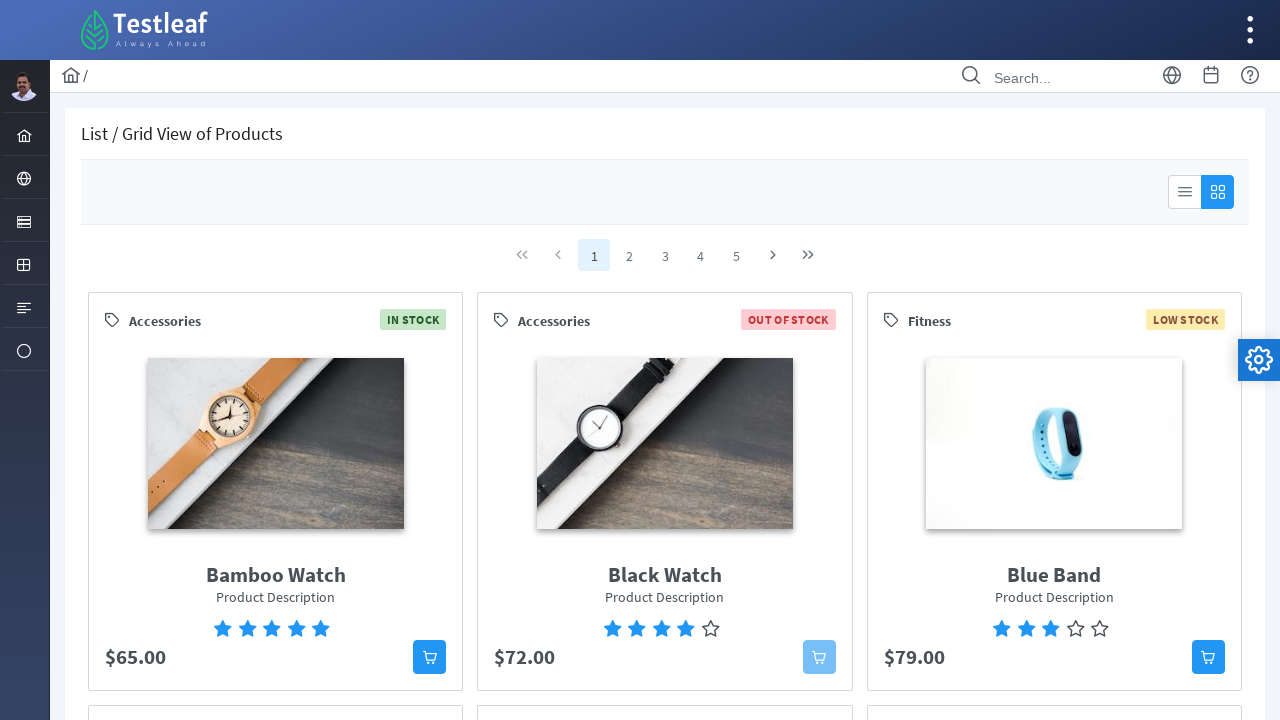

Counted <a> tag links with href containing 'html': 25
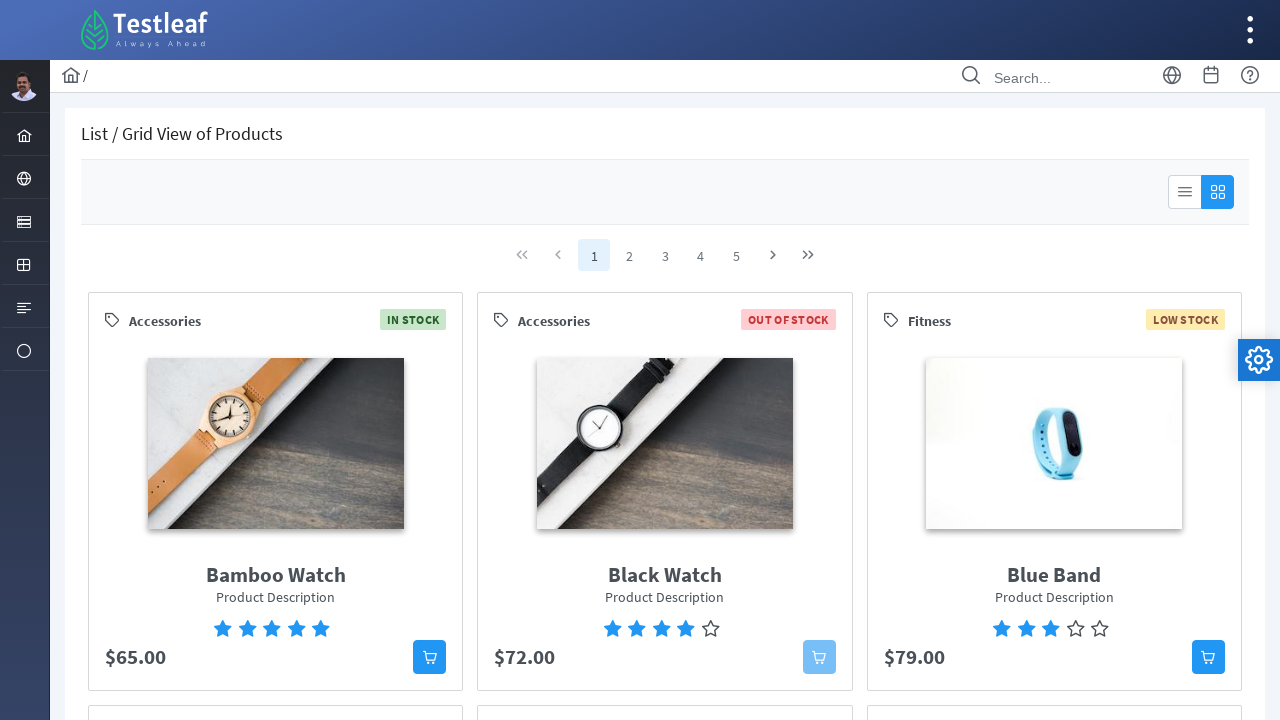

Printed results: total html links = 32, <a> tag links = 25
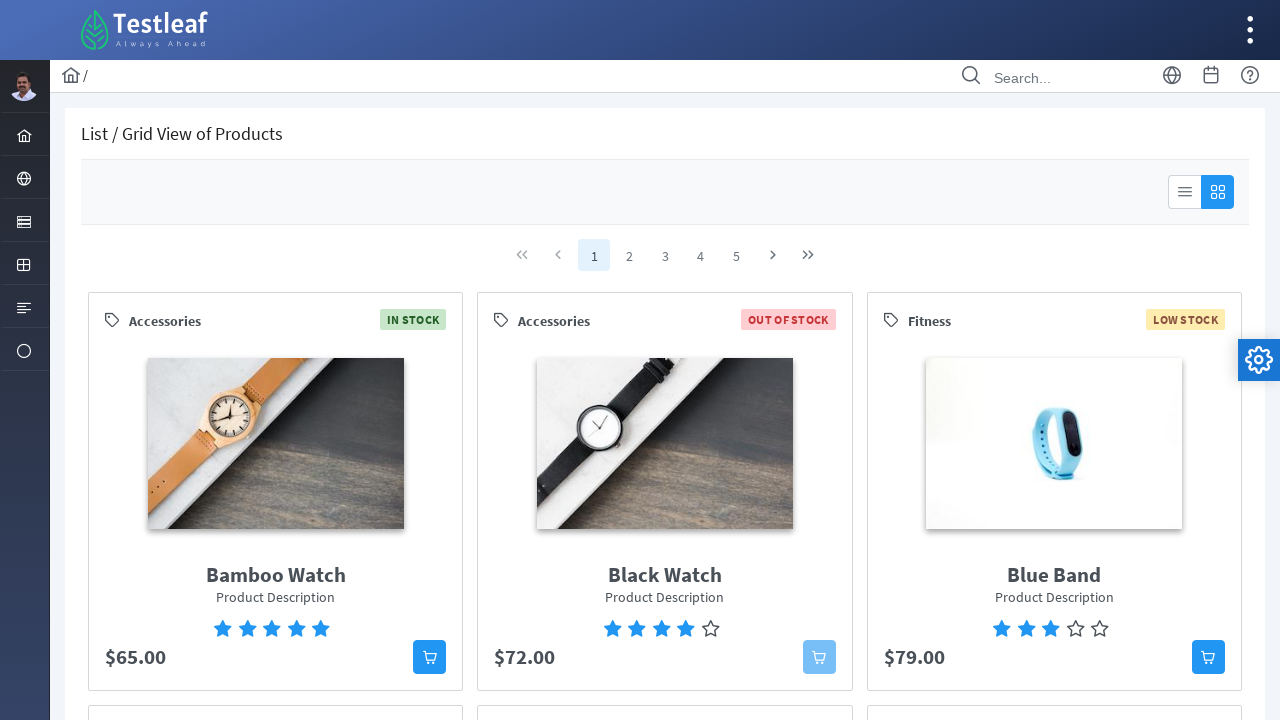

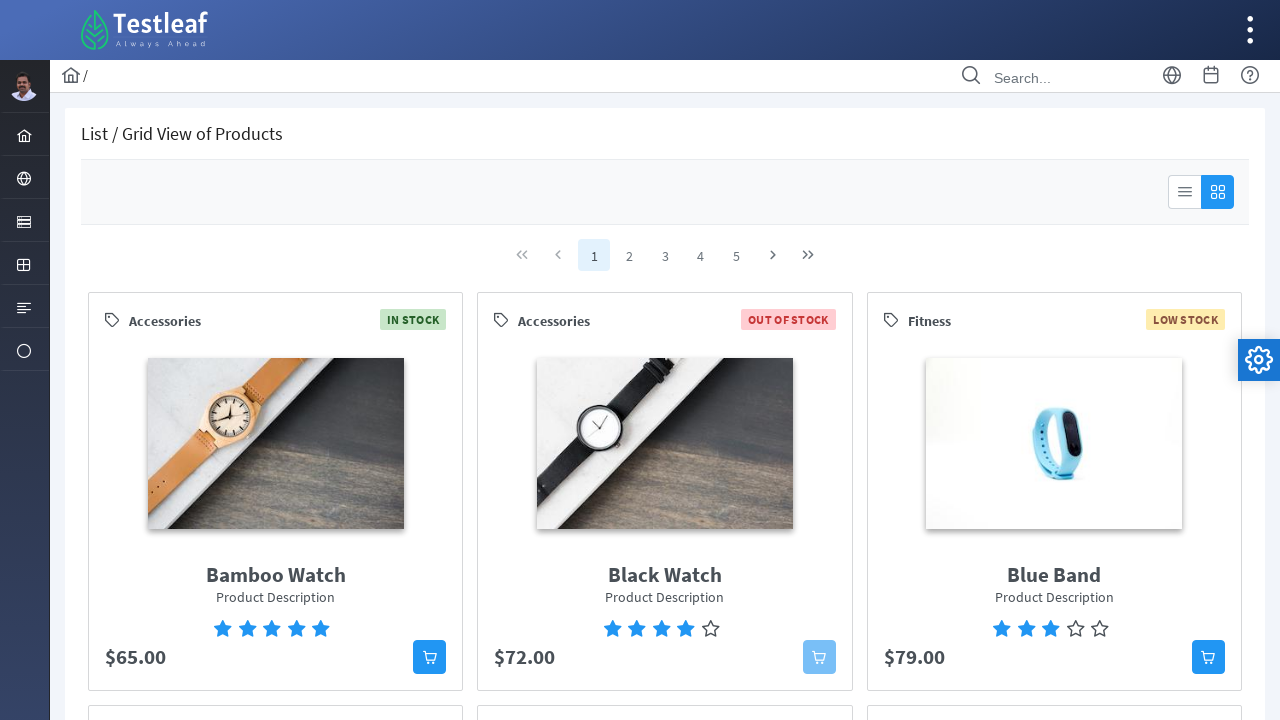